Tests scrolling functionality on a webpage and within a table element, then verifies that the sum of values in a table column matches the displayed total amount.

Starting URL: https://rahulshettyacademy.com/AutomationPractice/

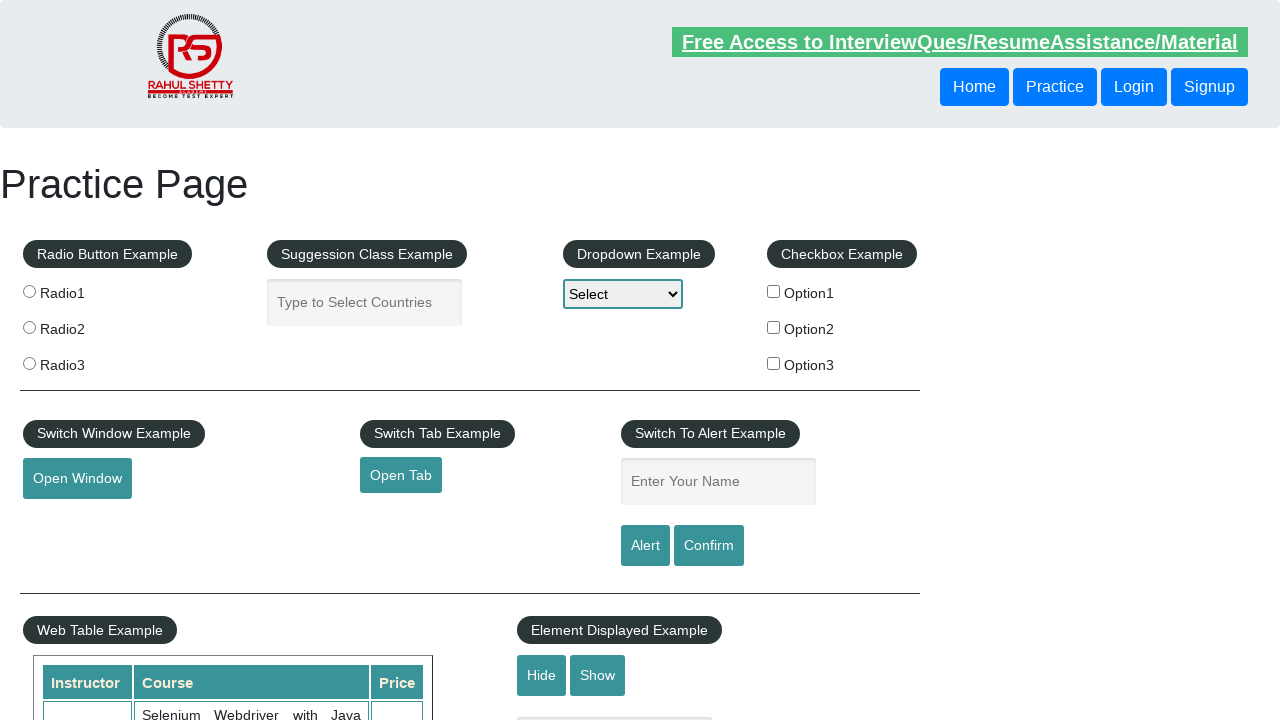

Scrolled down the page by 500 pixels
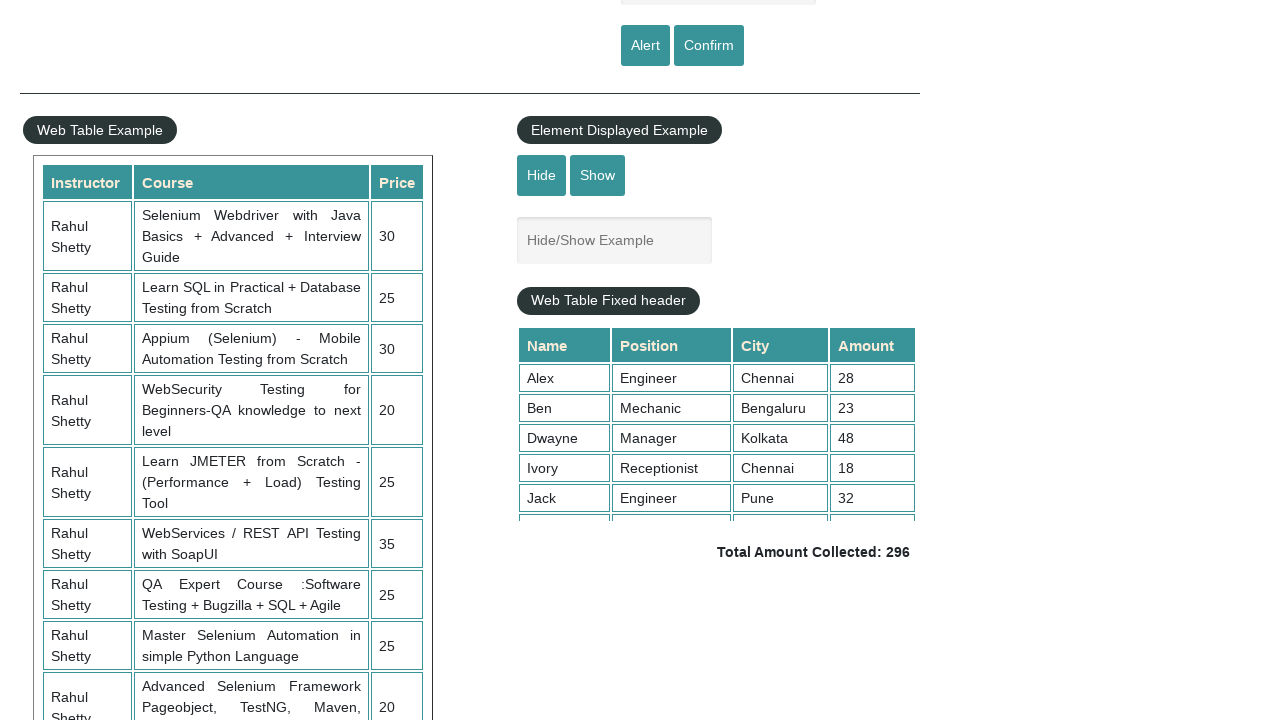

Waited 1 second for scroll to complete
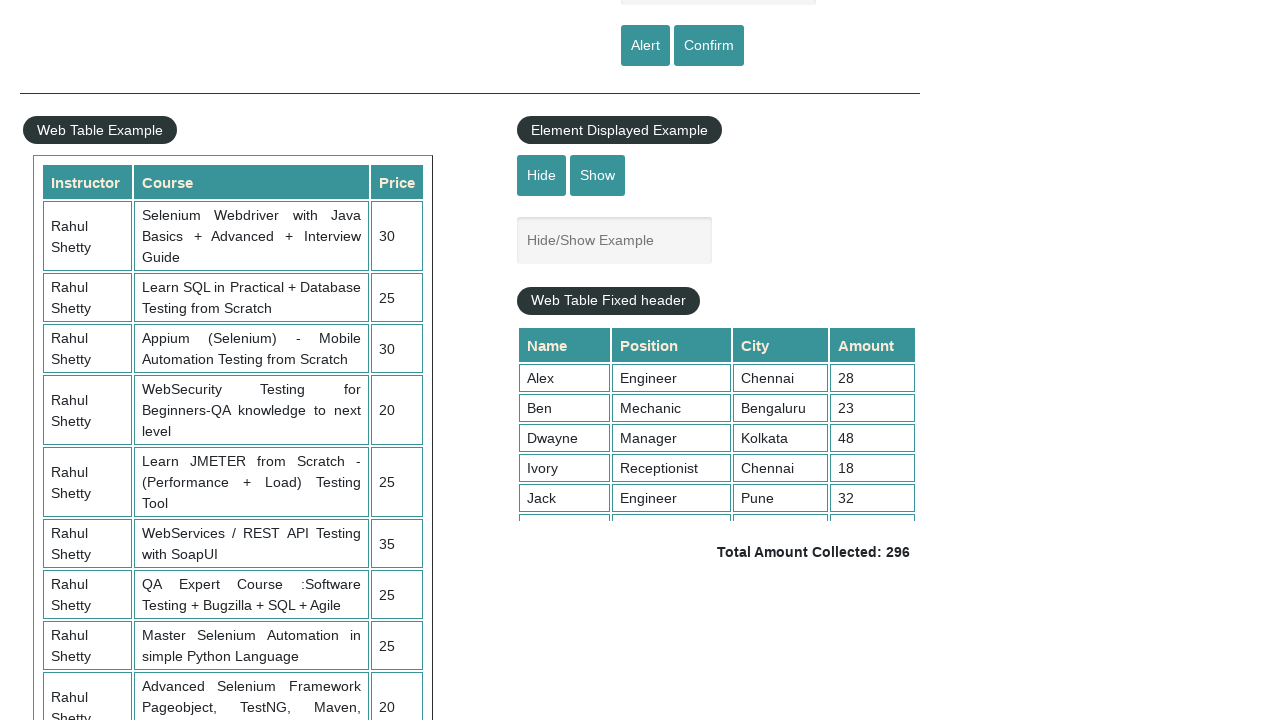

Scrolled within the table element to the bottom
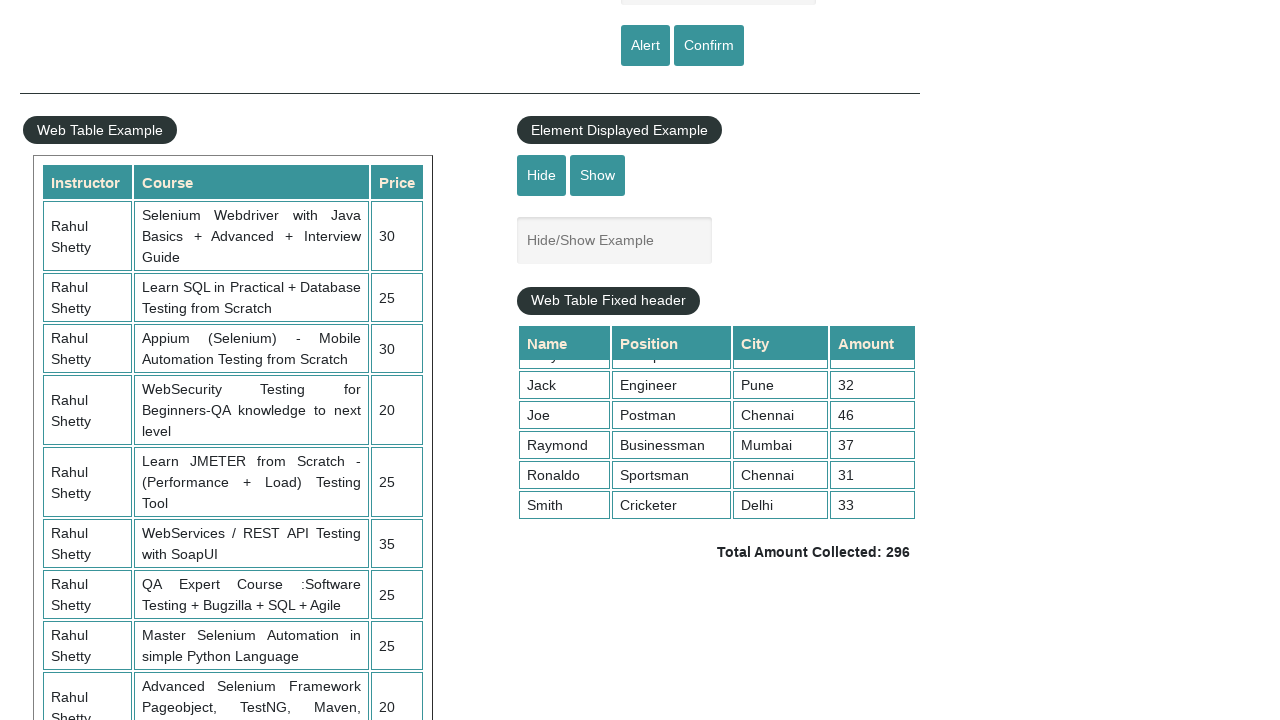

Waited 1 second for table scroll to complete
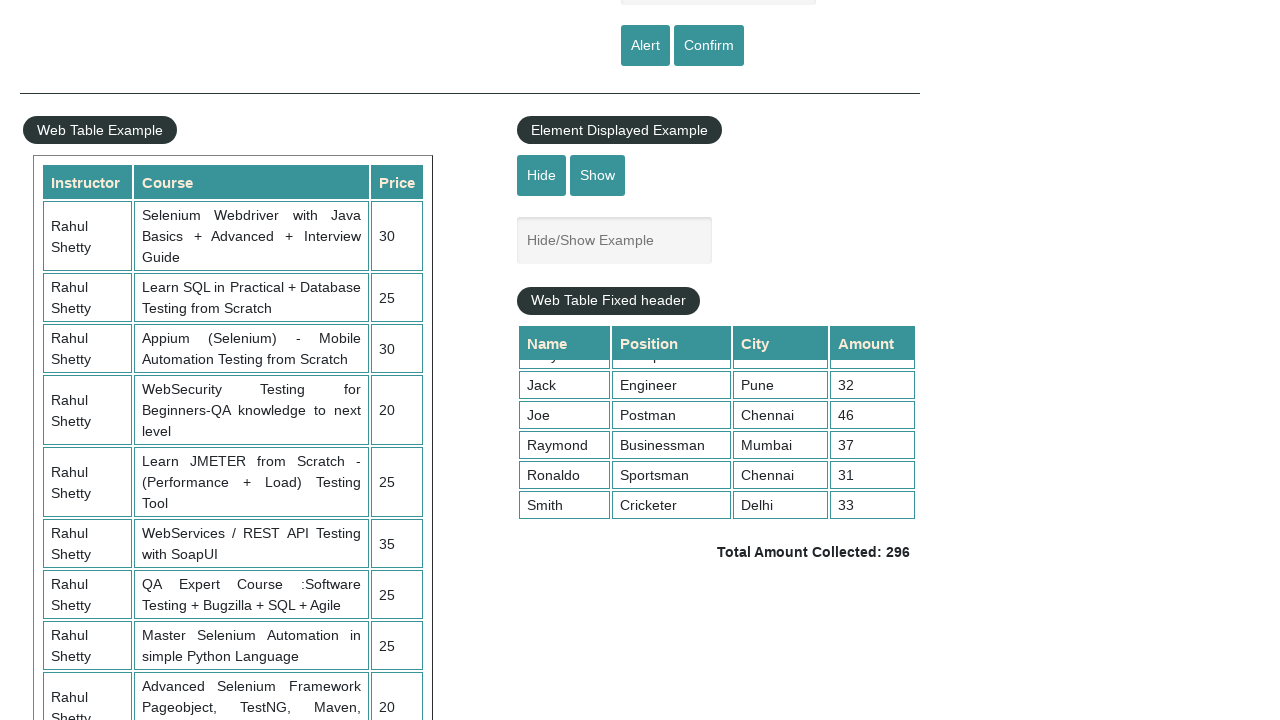

Retrieved all values from the 4th column of the table
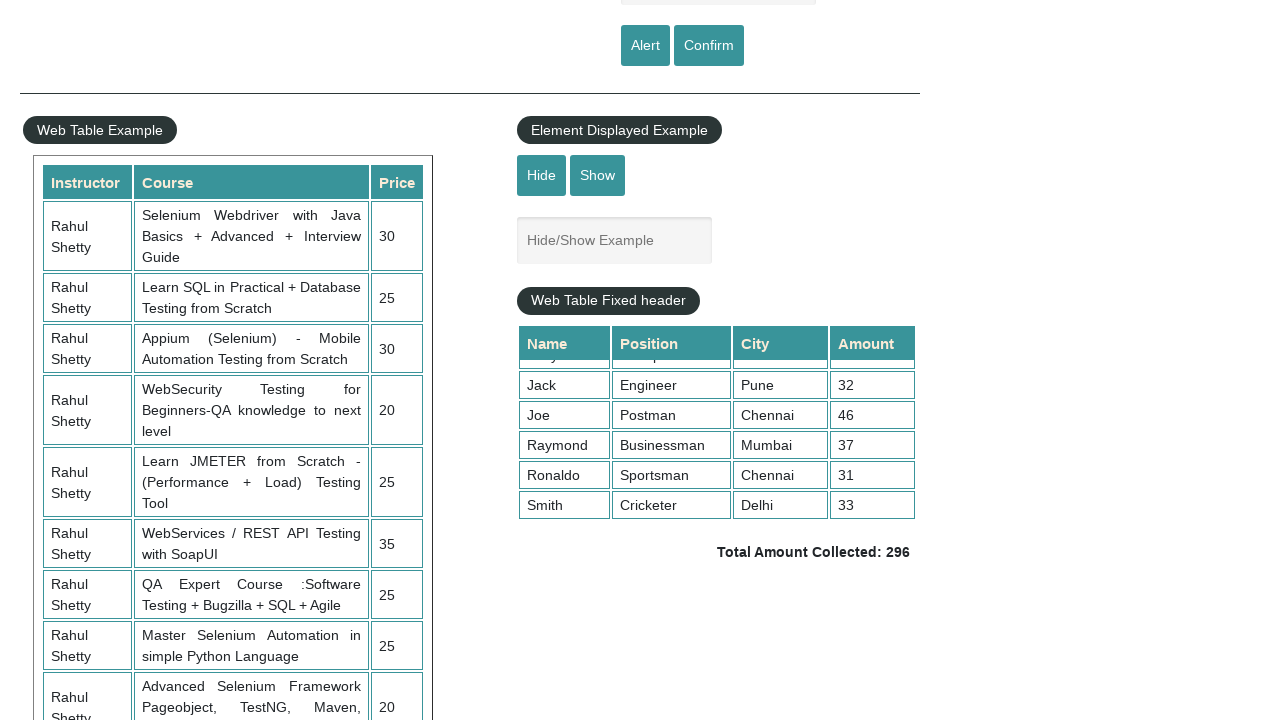

Calculated sum of all values in the column: 296
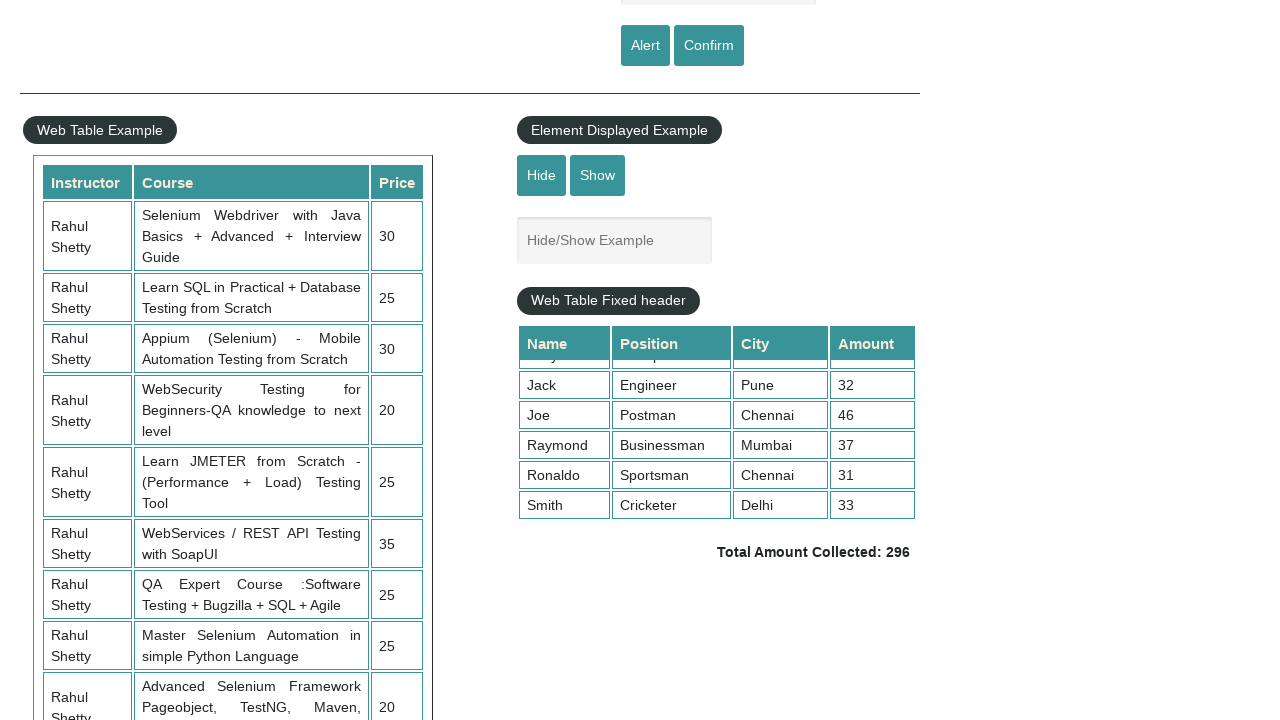

Located the displayed total amount element
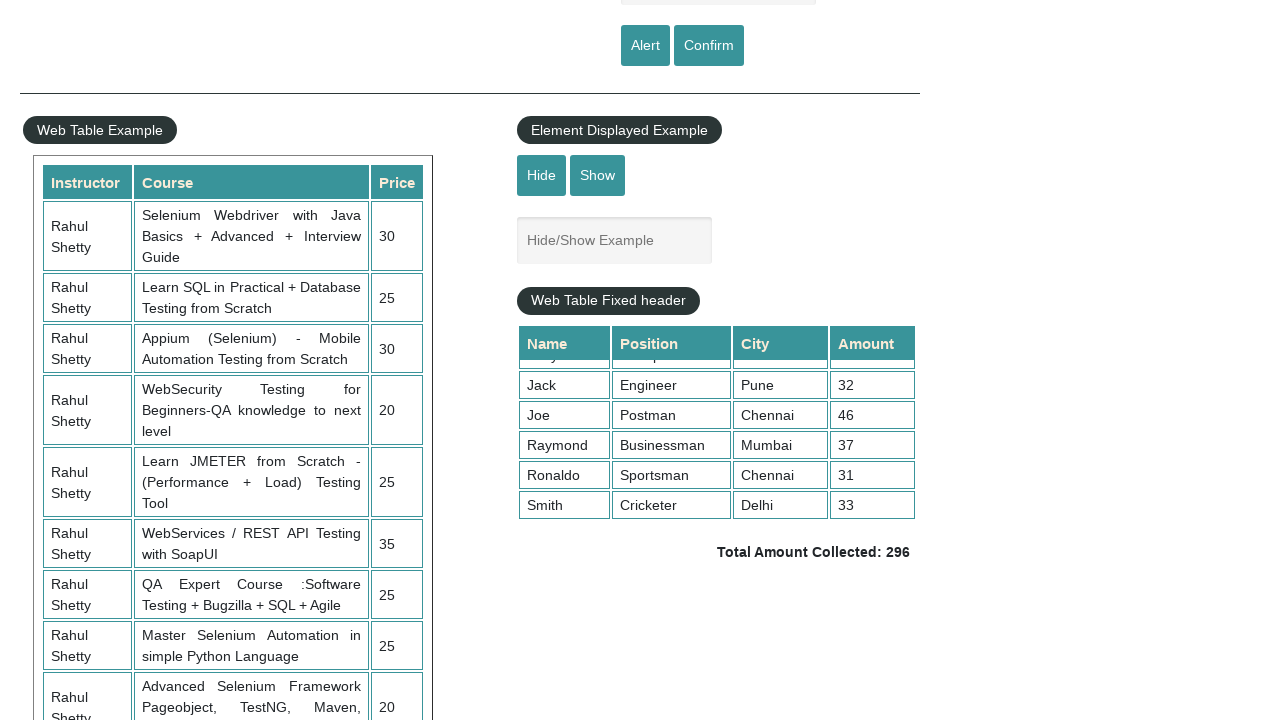

Retrieved displayed total text:  Total Amount Collected: 296 
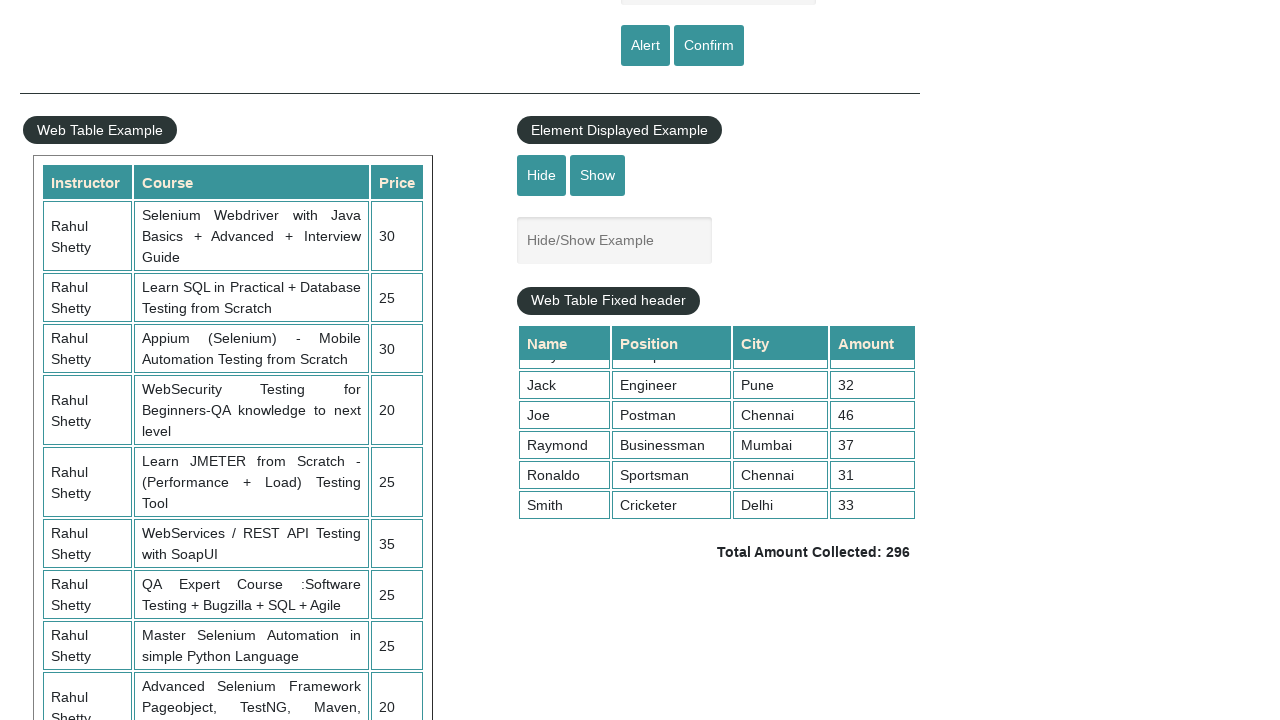

Parsed displayed total value: 296
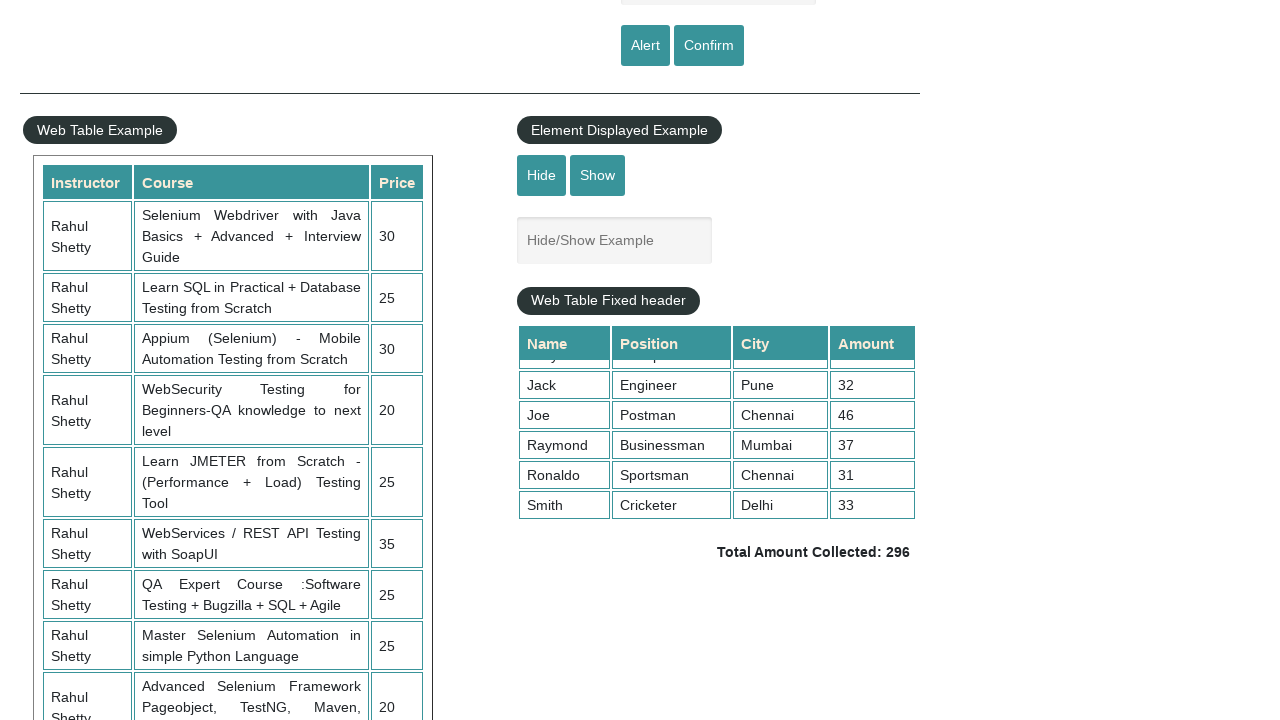

Verified that calculated sum (296) matches displayed total (296)
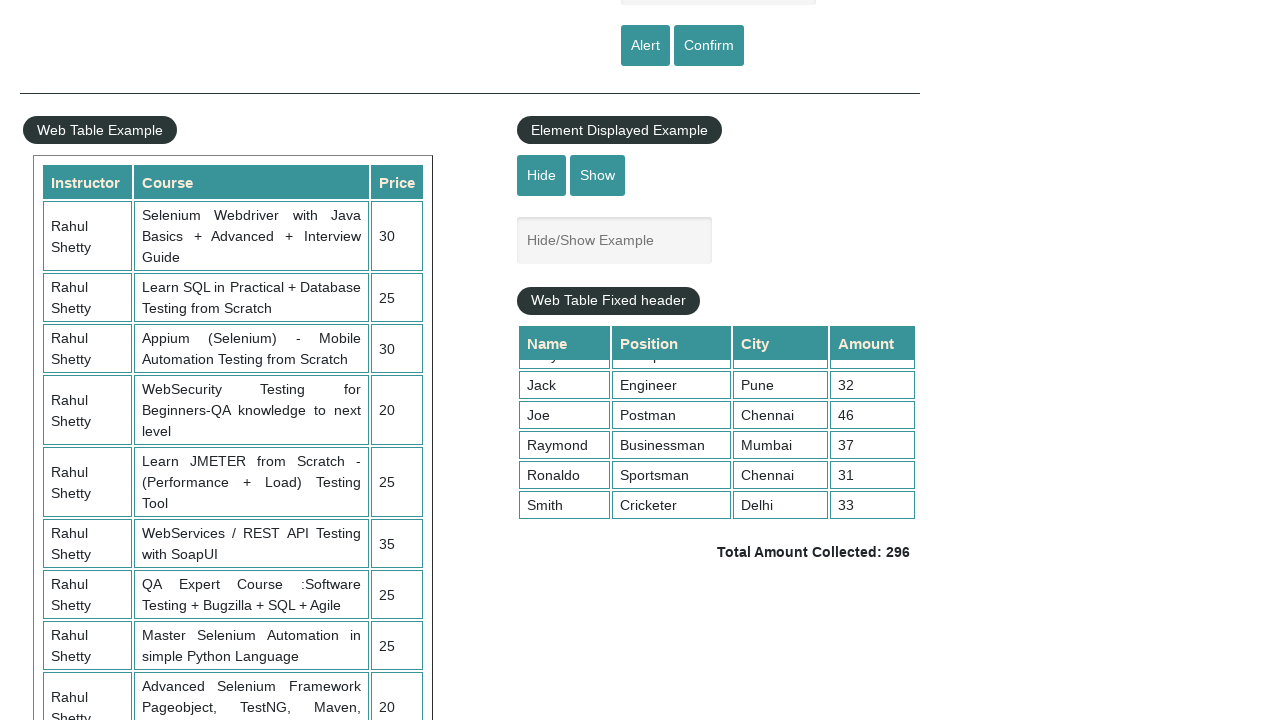

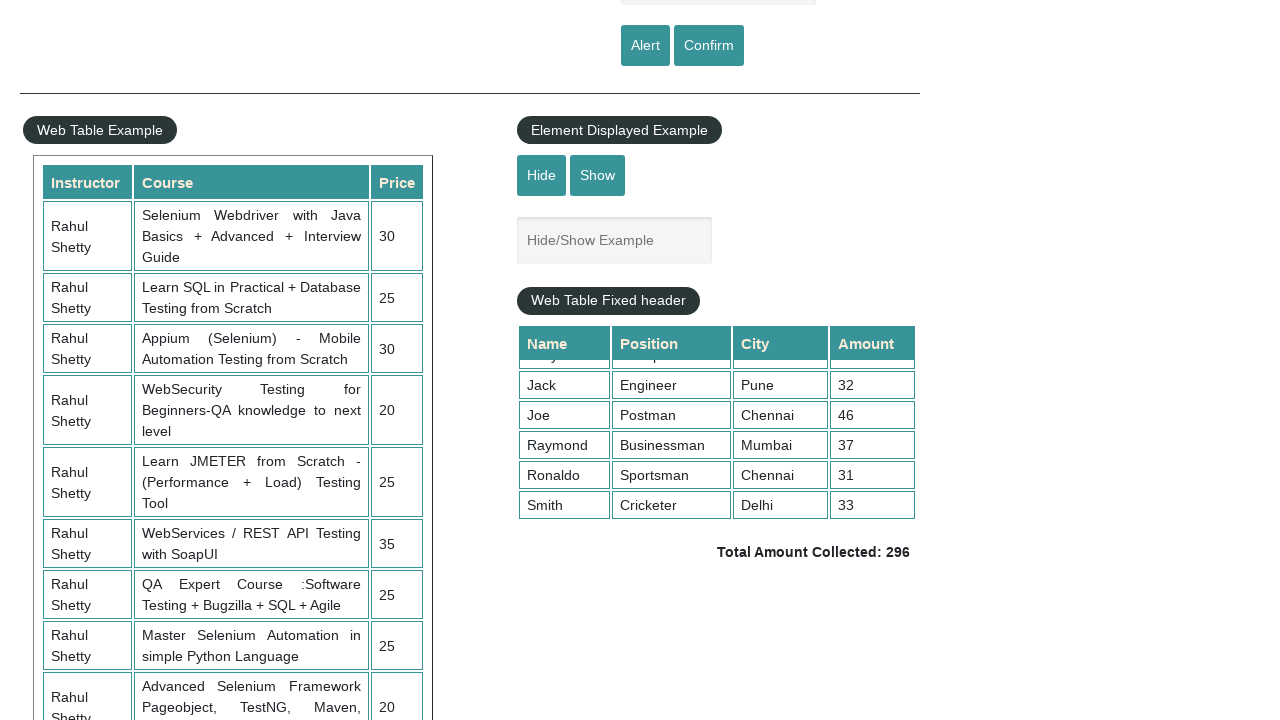